Tests date picker functionality by entering a specific date and verifying the month, year, and day selections are correctly updated

Starting URL: https://demoqa.com/date-picker

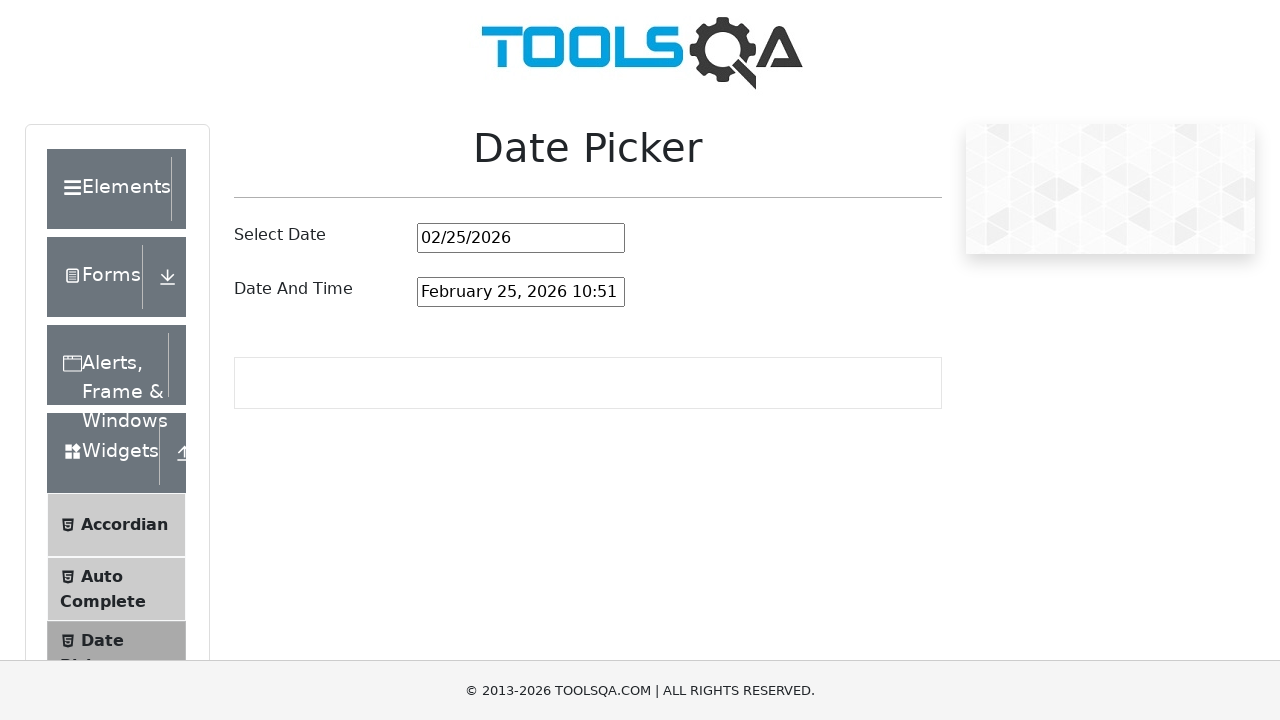

Scrolled to date input field if needed
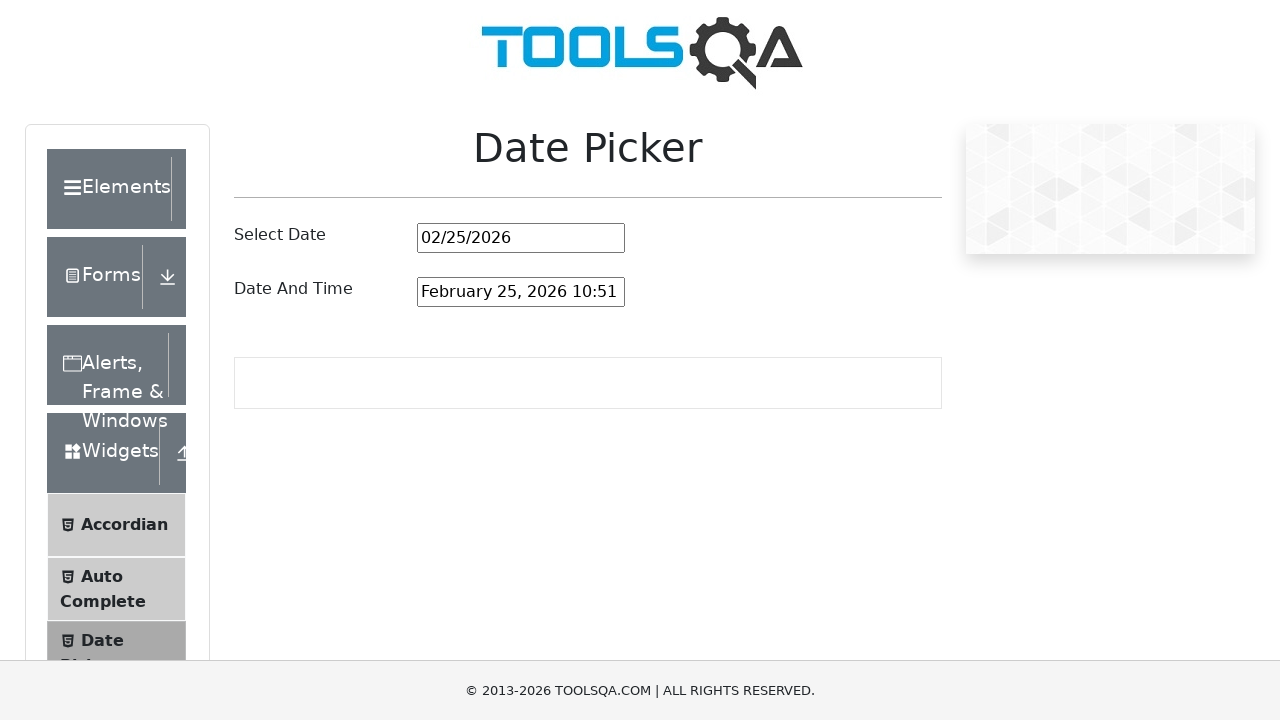

Clicked on date input field at (521, 238) on #datePickerMonthYearInput
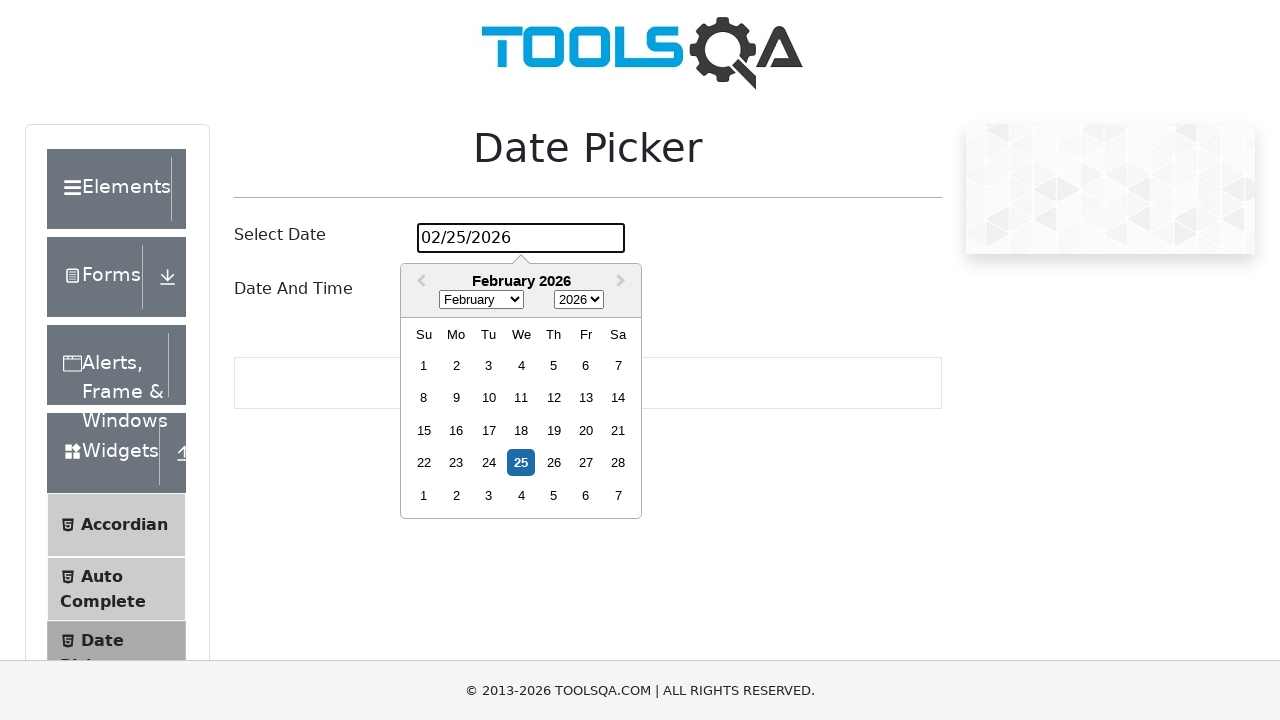

Selected all text in date input field
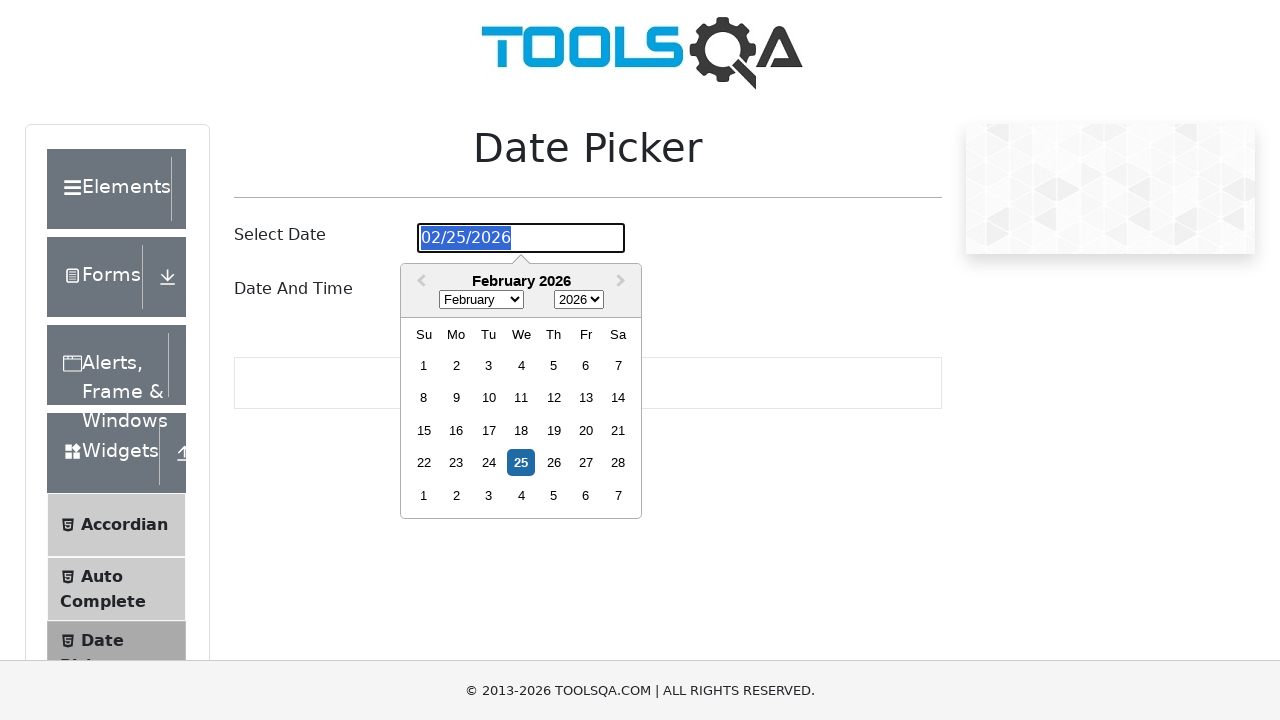

Deleted existing date content
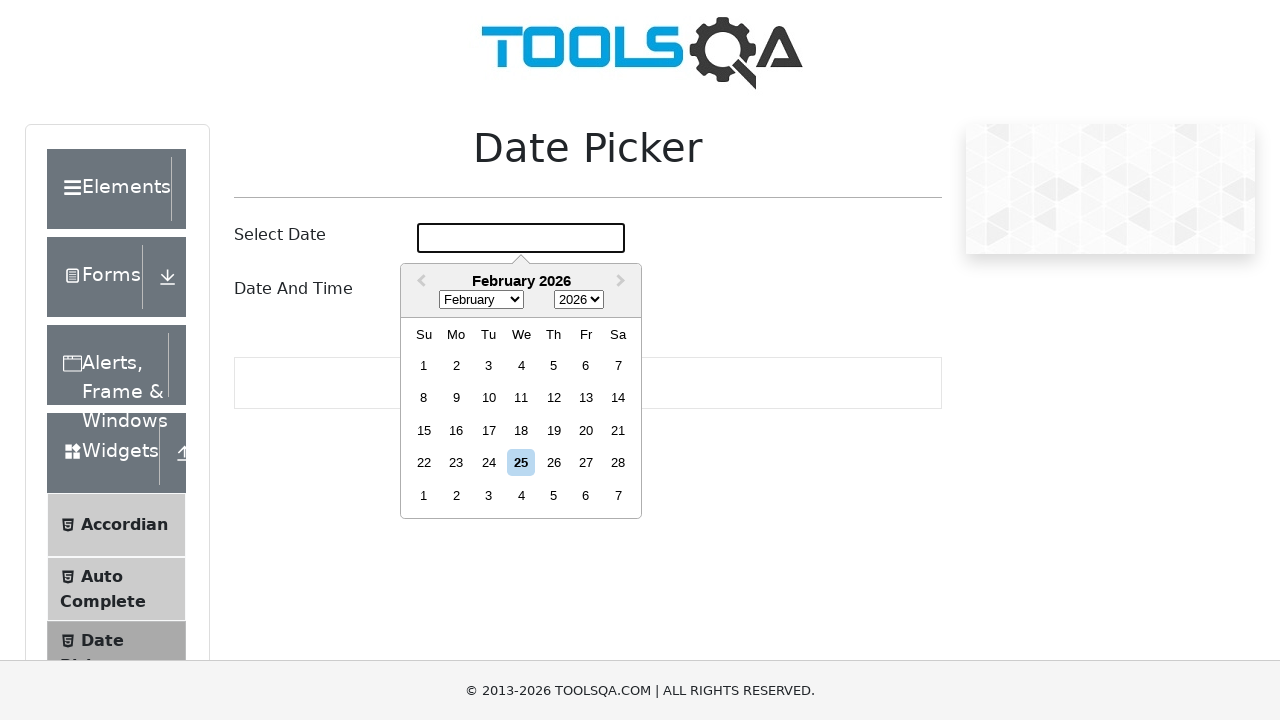

Typed date '05/20/2016' into date input field
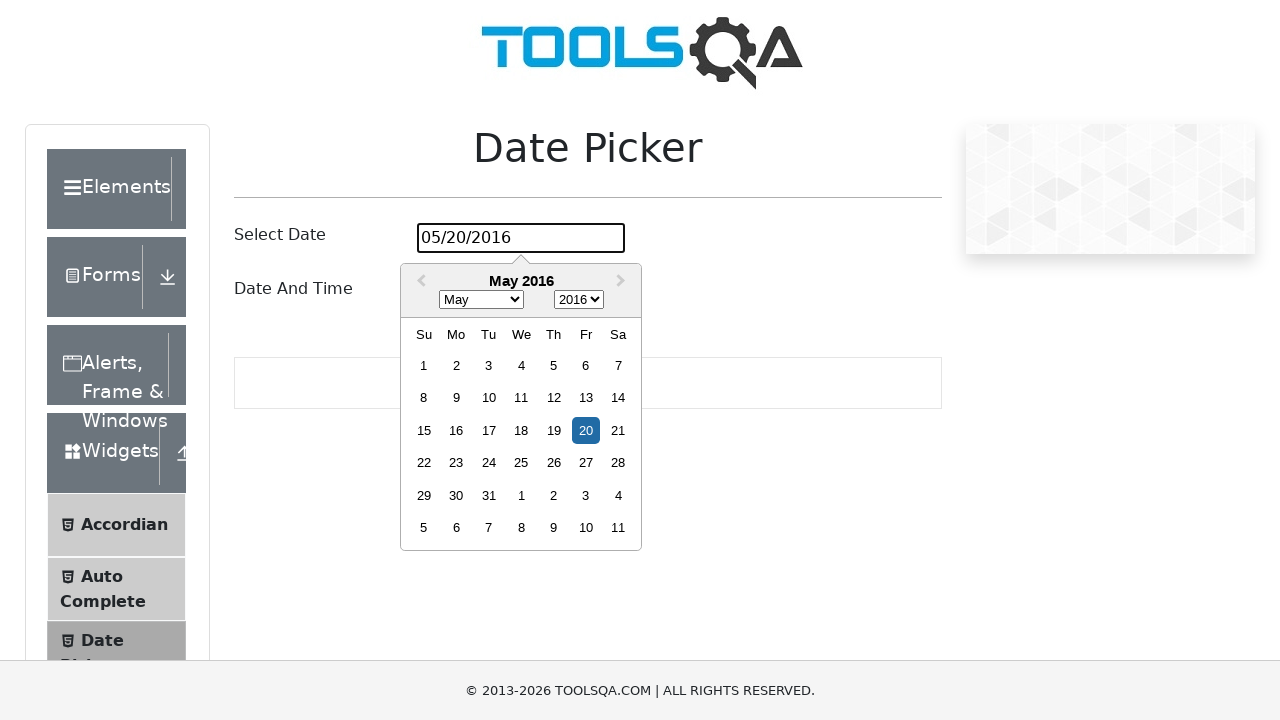

Clicked date input field to open date picker at (521, 238) on #datePickerMonthYearInput
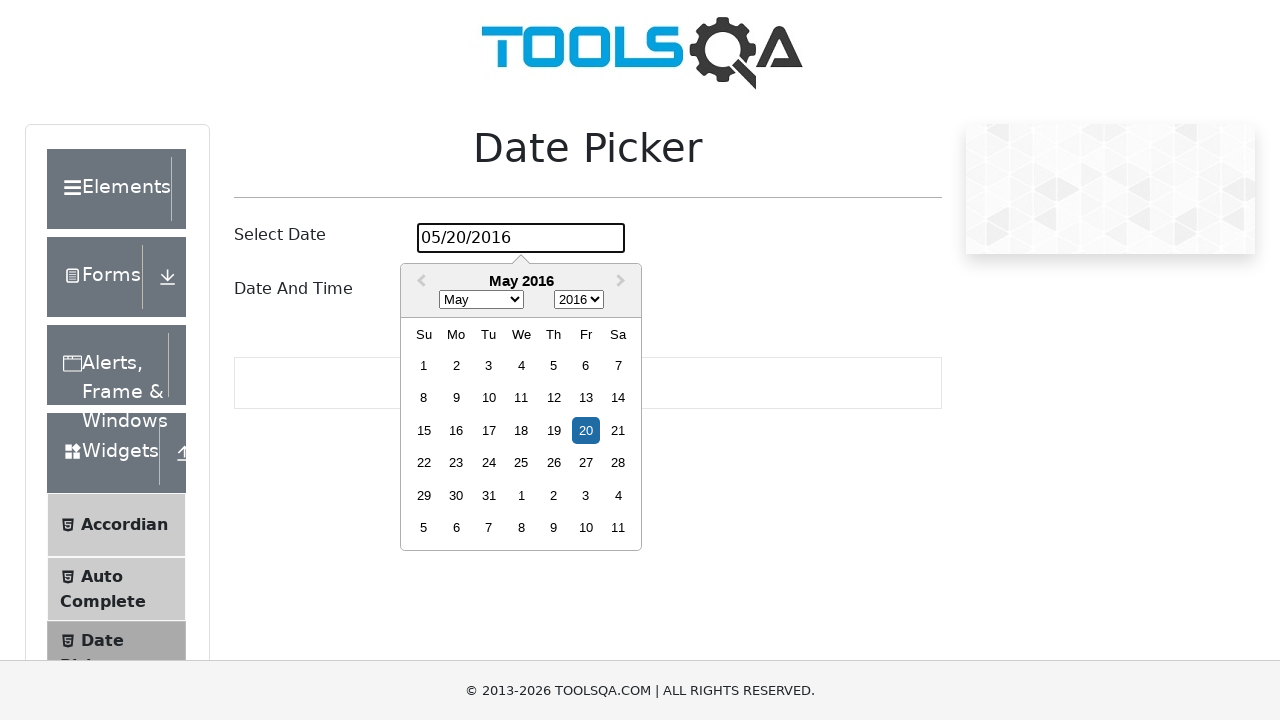

Month select dropdown became visible in date picker
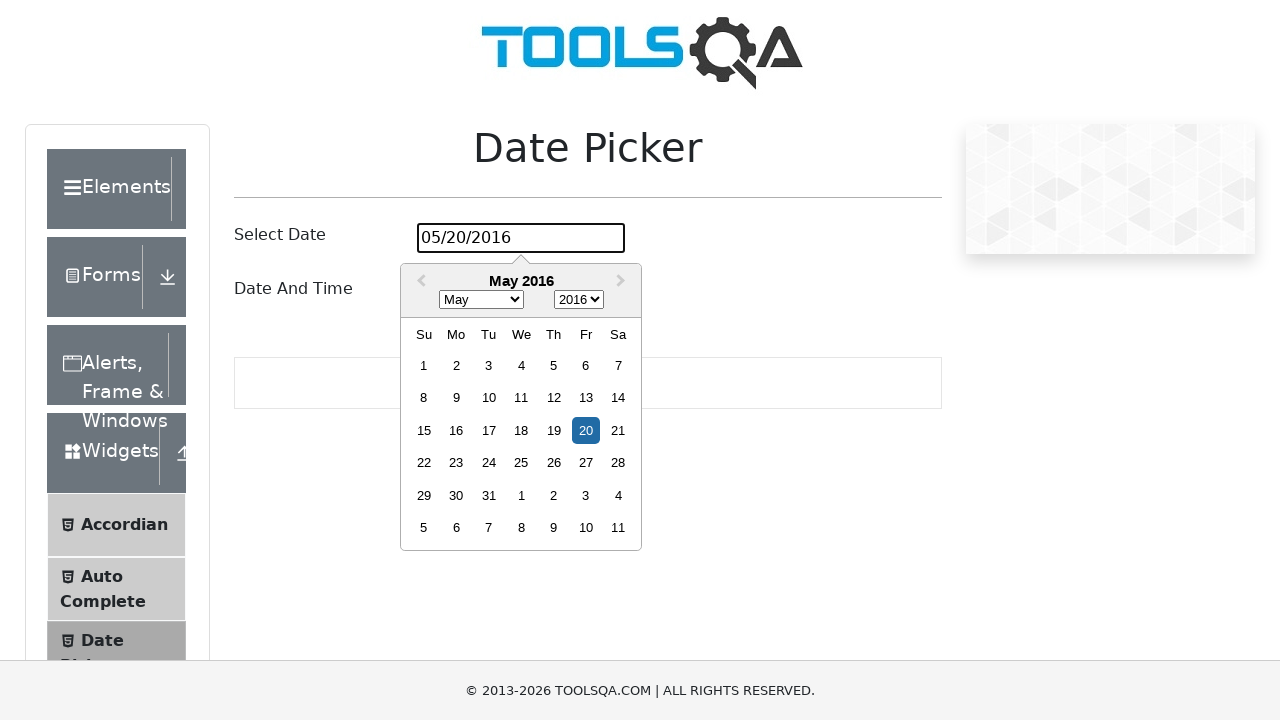

Year select dropdown became visible in date picker
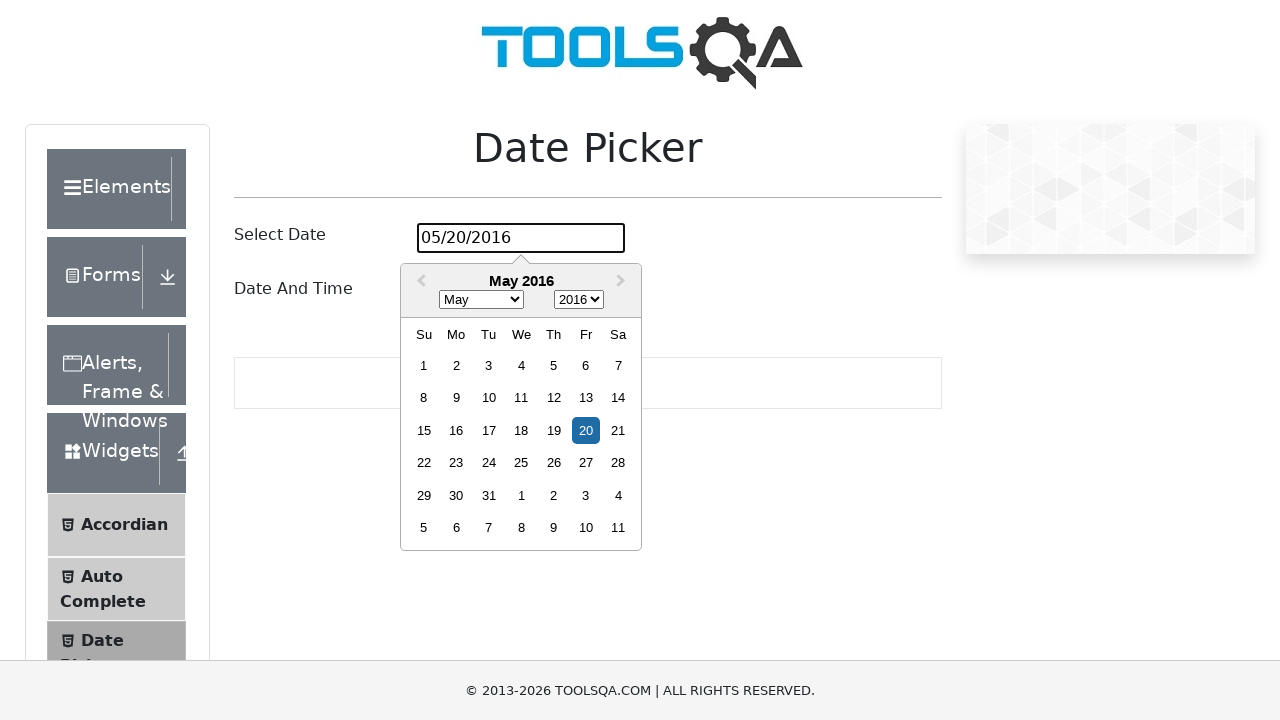

Selected day element became visible in date picker
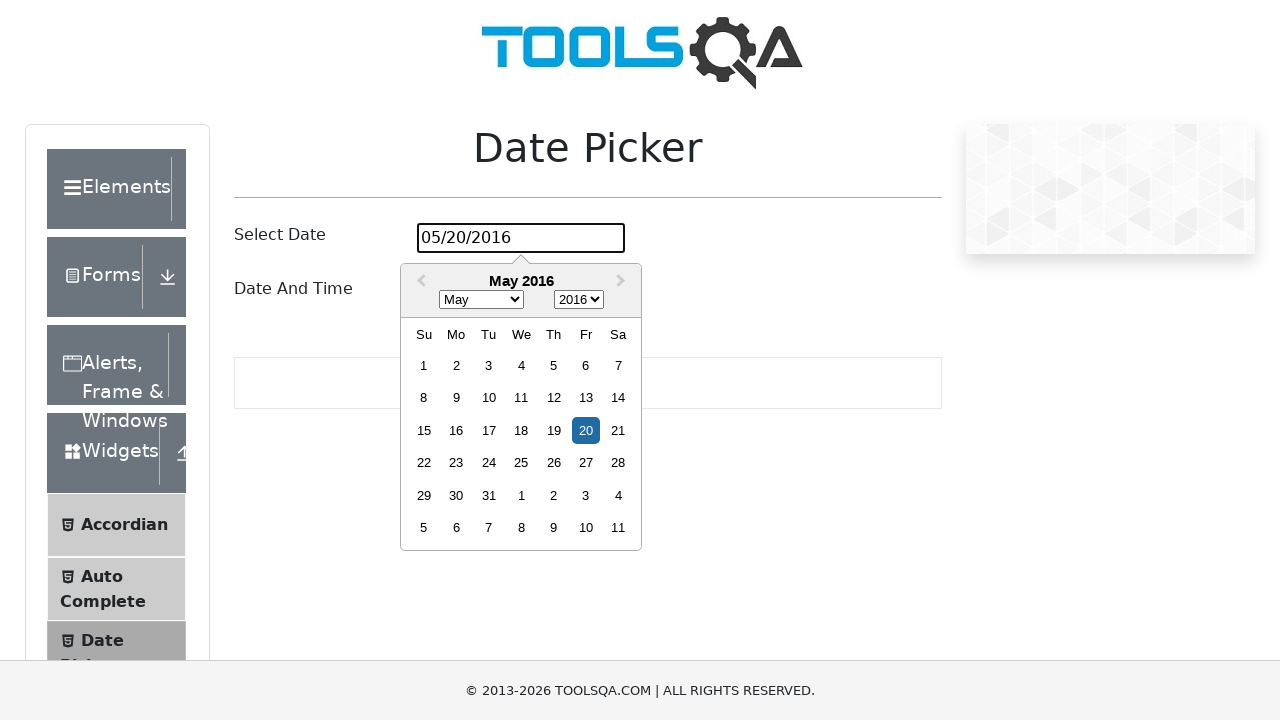

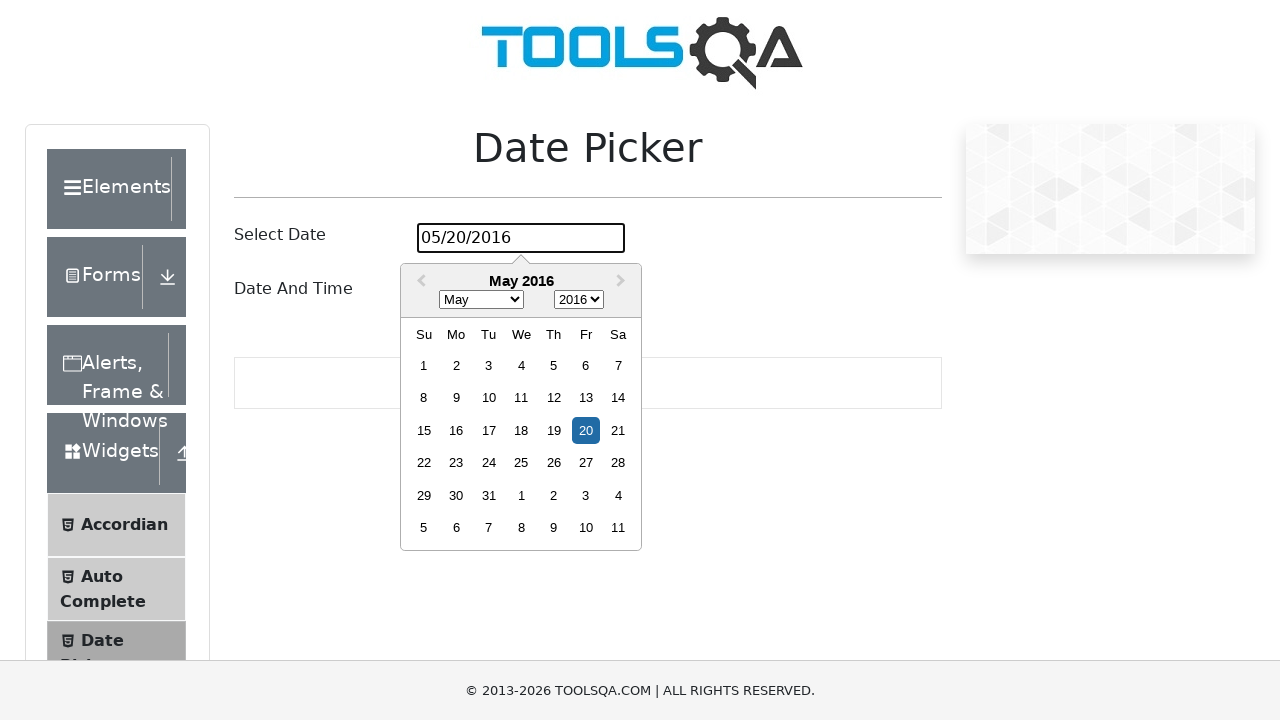